Tests the homepage of the-internet.herokuapp.com by verifying the main title is displayed, then navigates to the Form Authentication page and verifies the Login Page header is shown.

Starting URL: https://the-internet.herokuapp.com/

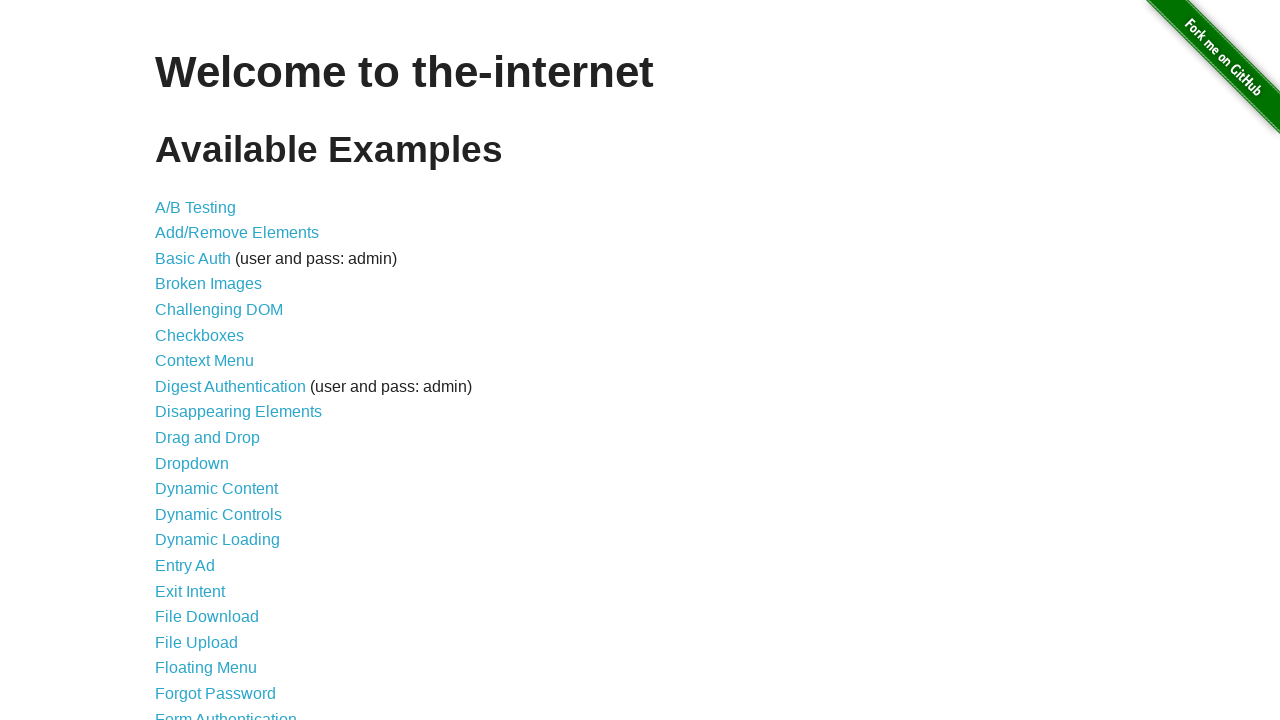

Waited for main title (h1) to be present on homepage
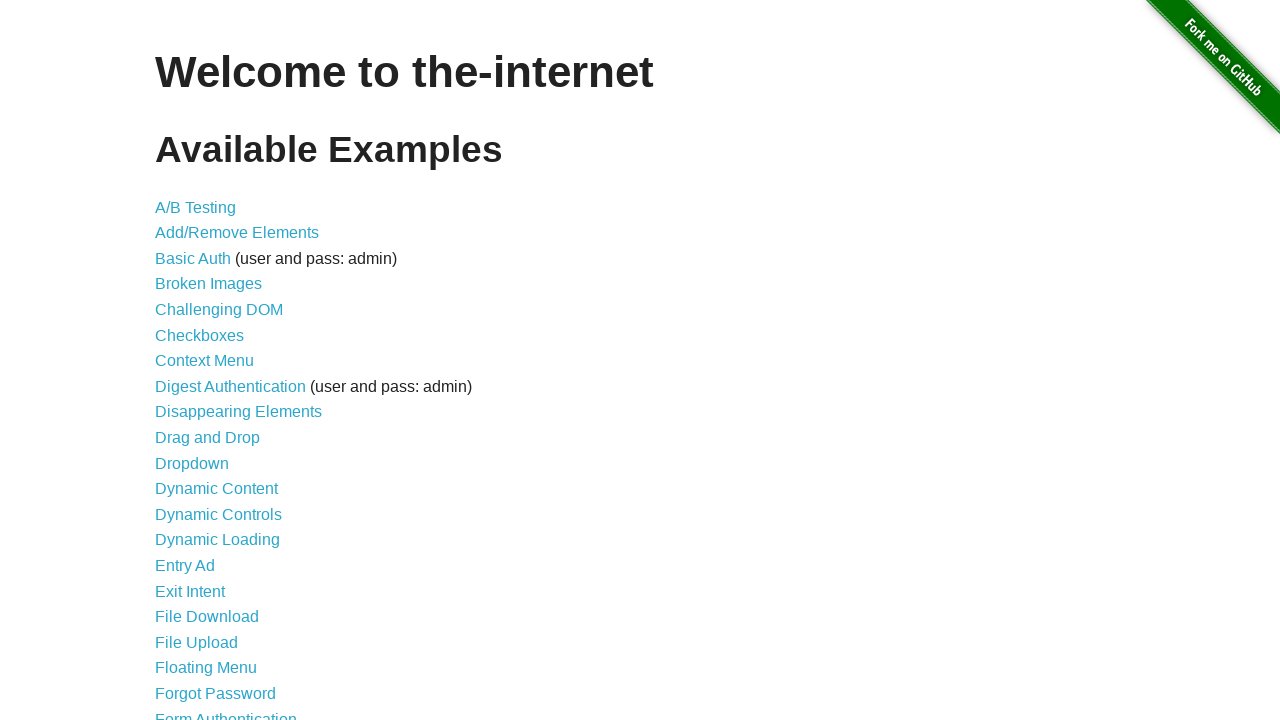

Located main title element
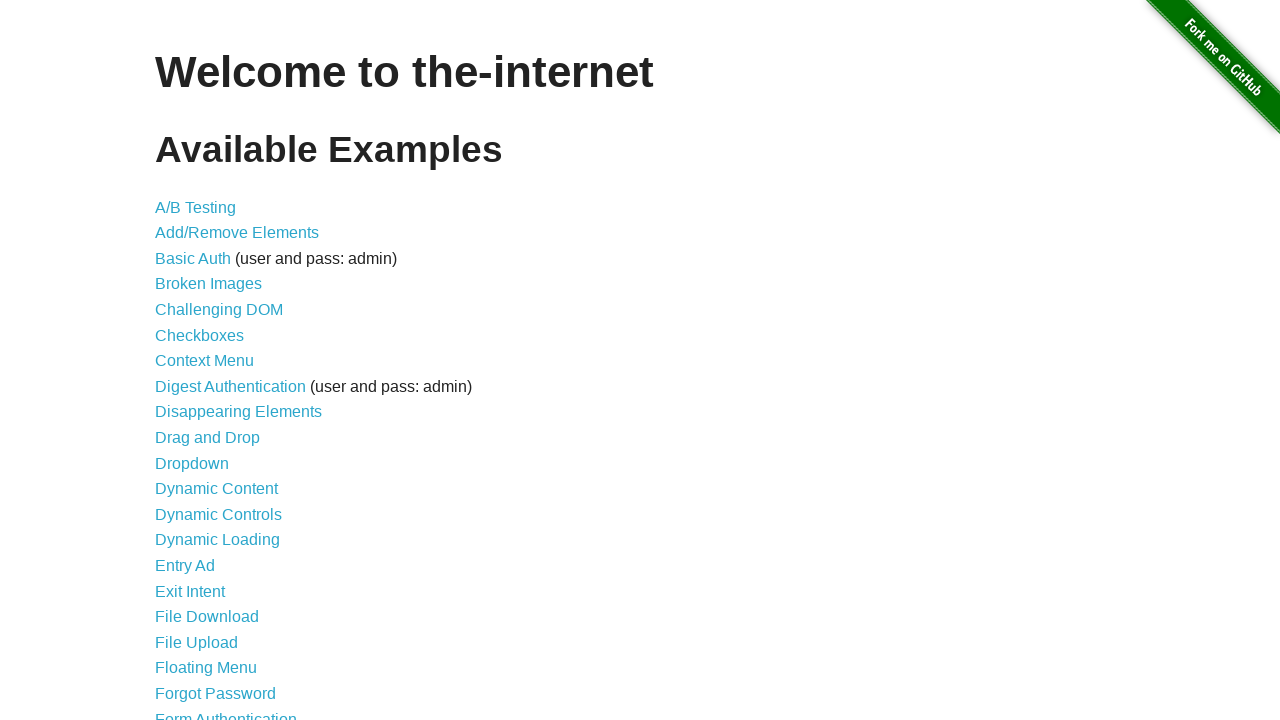

Verified main title text is 'Welcome to the-internet'
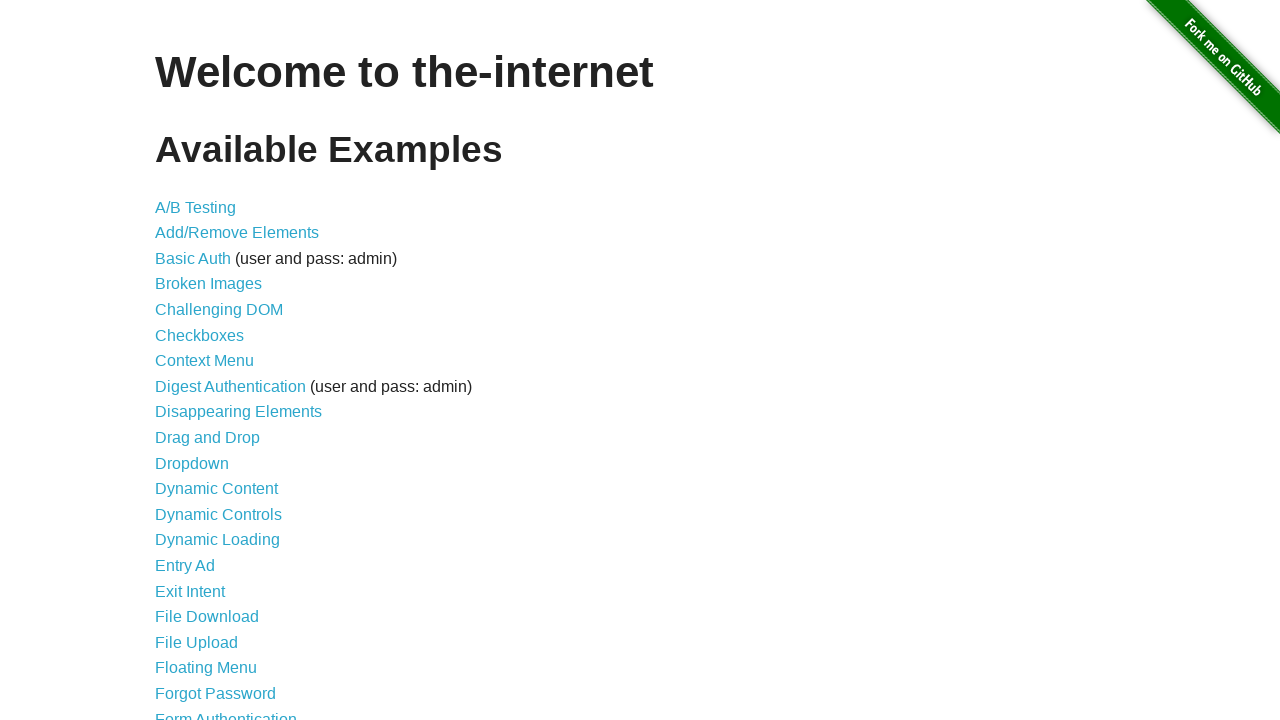

Clicked Form Authentication link at (226, 712) on text=Form Authentication
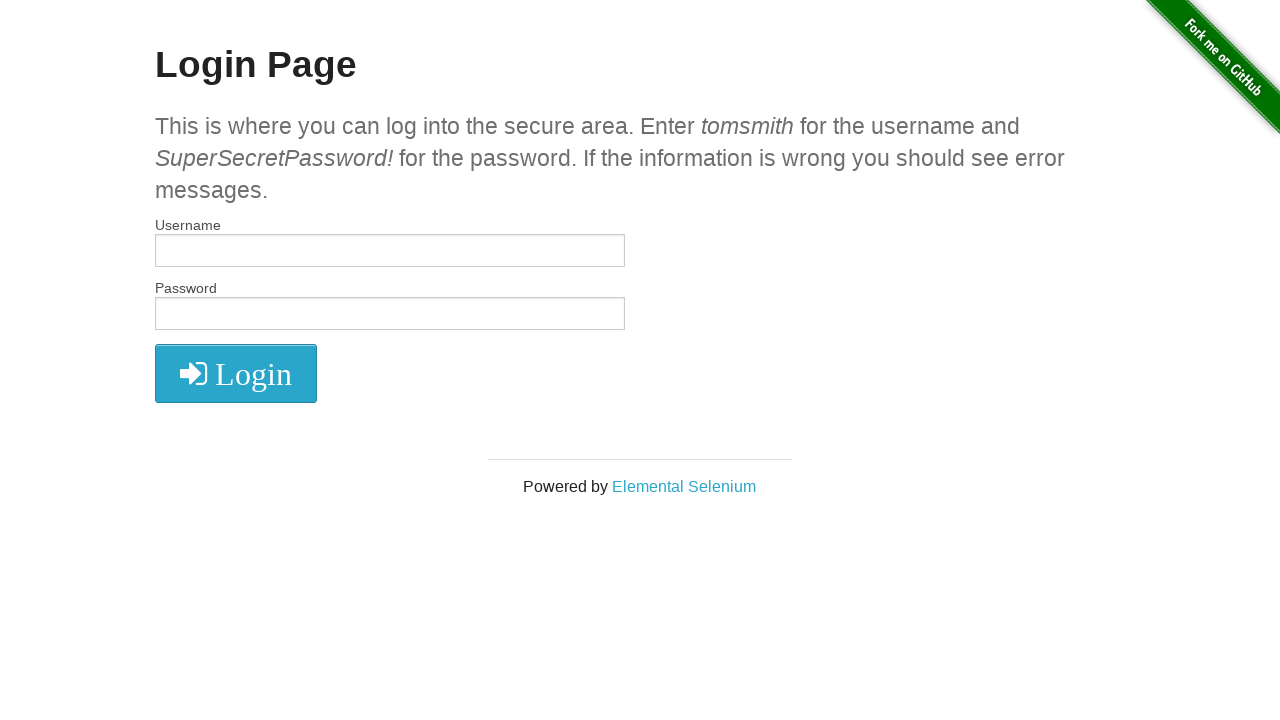

Waited for Login Page header (h2) to load
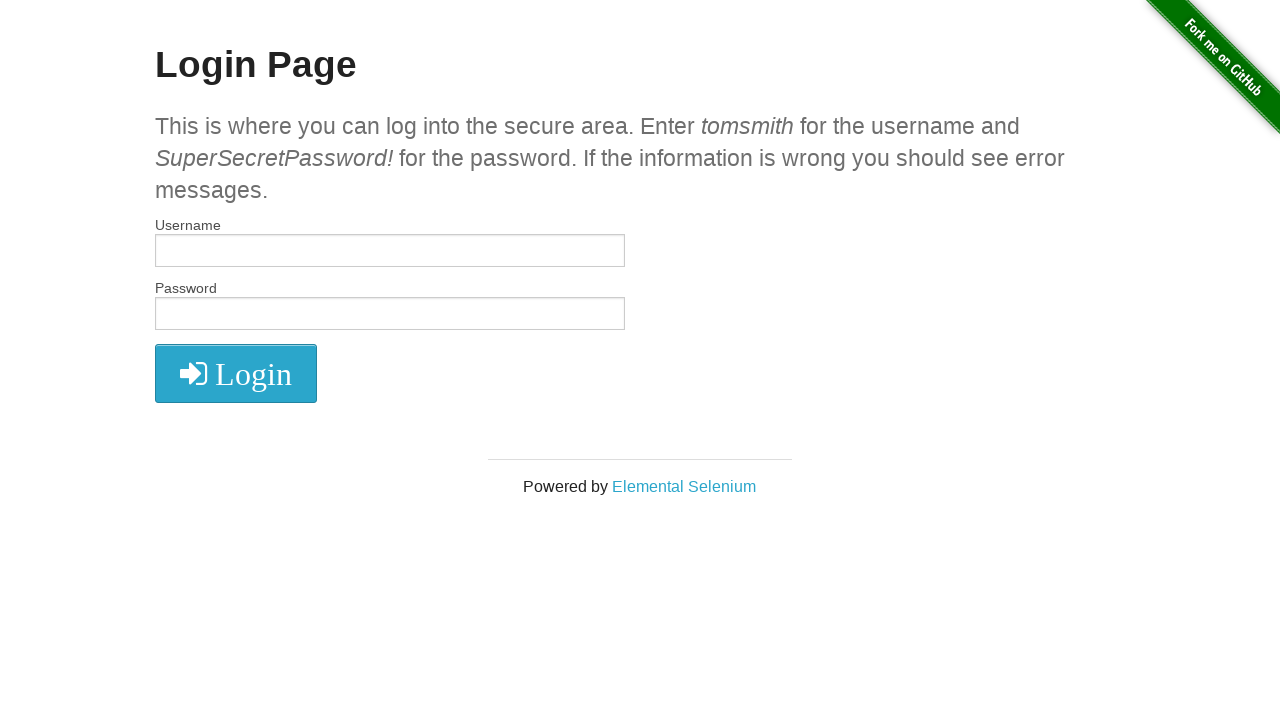

Located Login Page header element
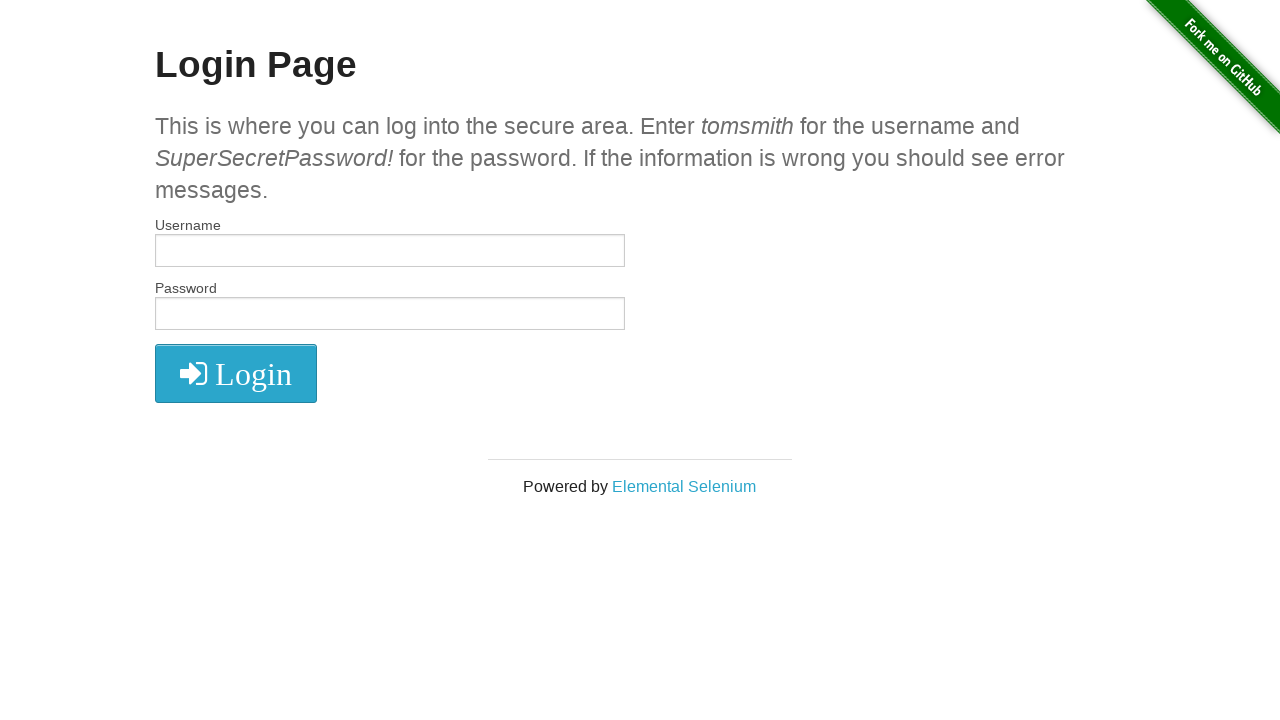

Verified Login Page header text is 'Login Page'
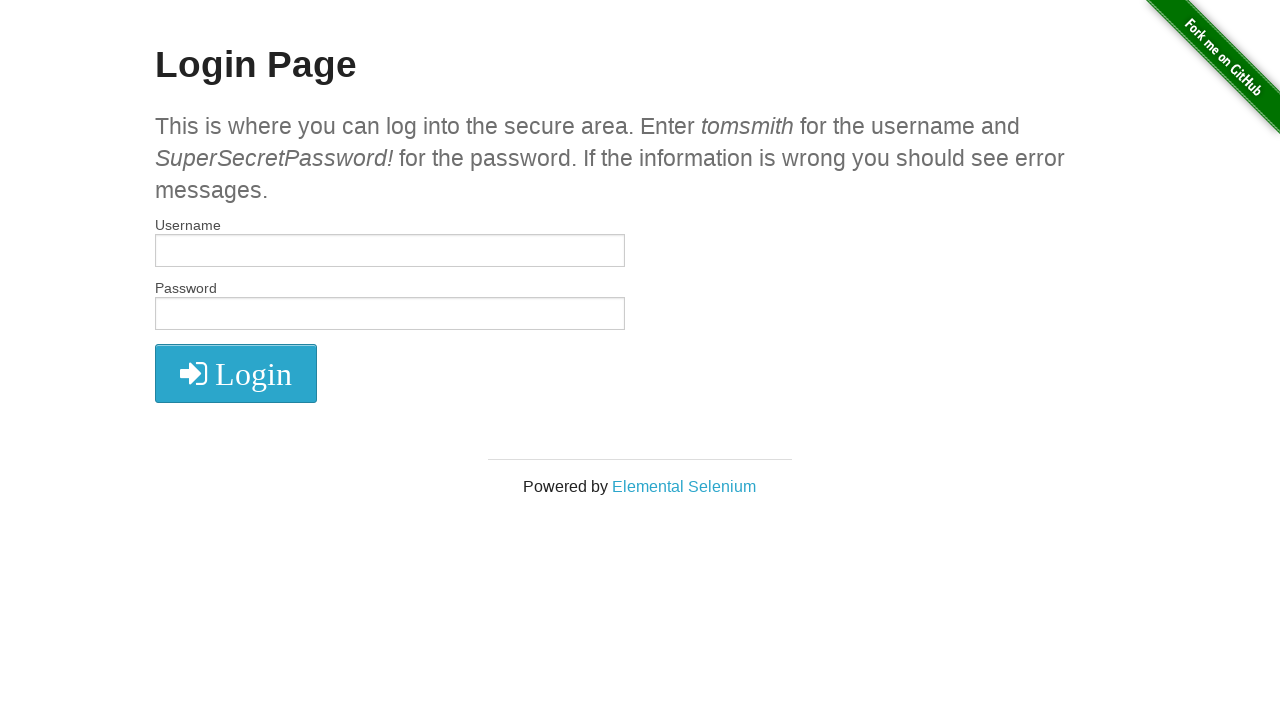

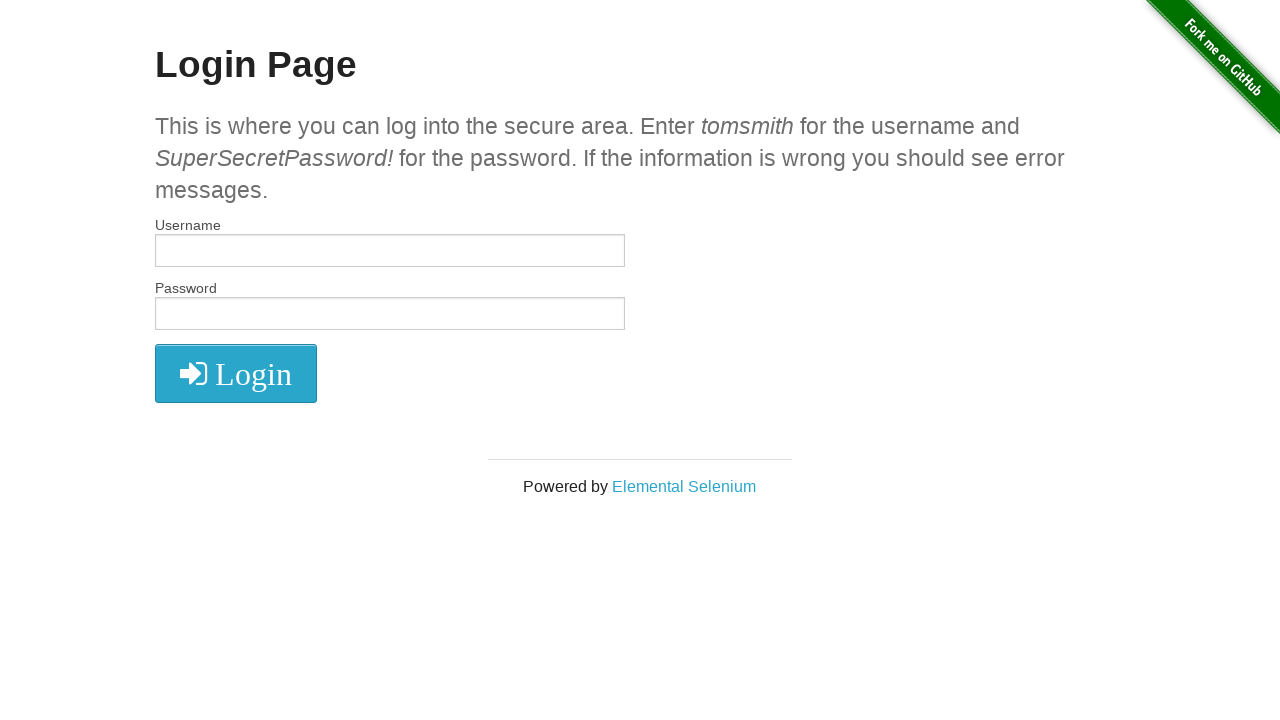